Tests form submission on a page with dynamic attributes by filling username and password fields and verifying the confirmation message

Starting URL: https://v1.training-support.net/selenium/dynamic-attributes

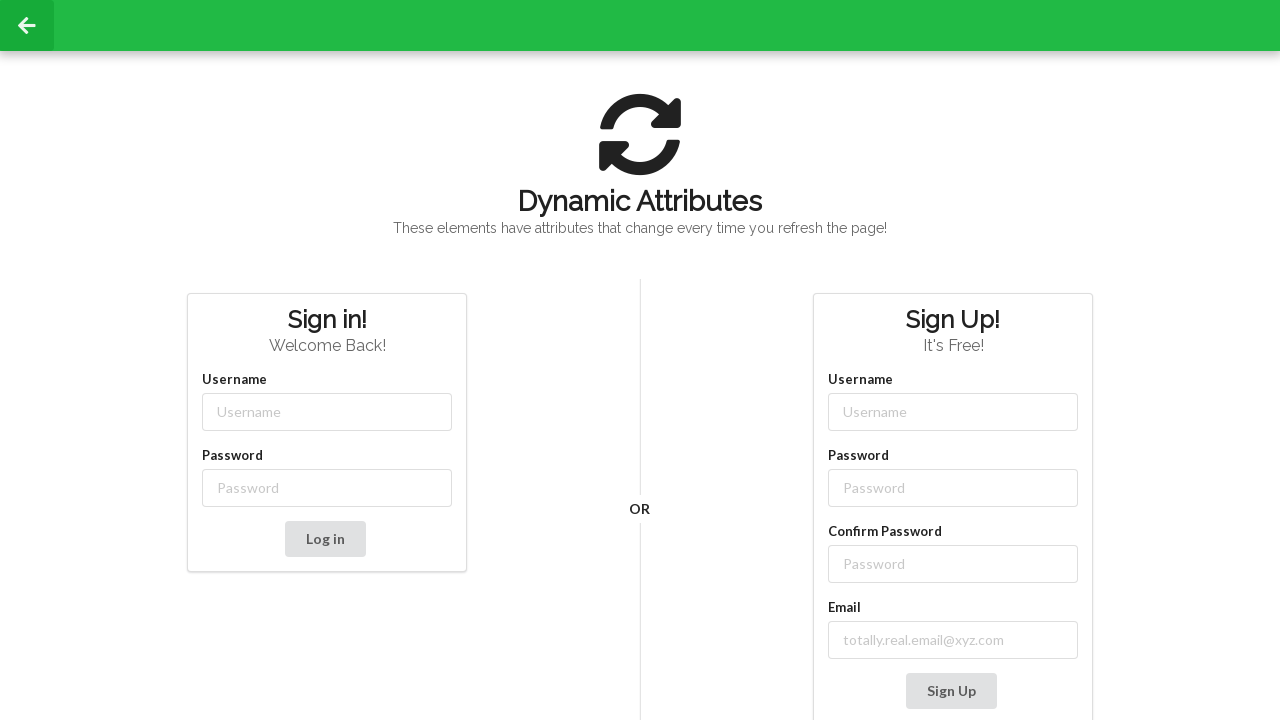

Filled username field with 'admin' using dynamic XPath selector on //input[starts-with(@class, 'username-')]
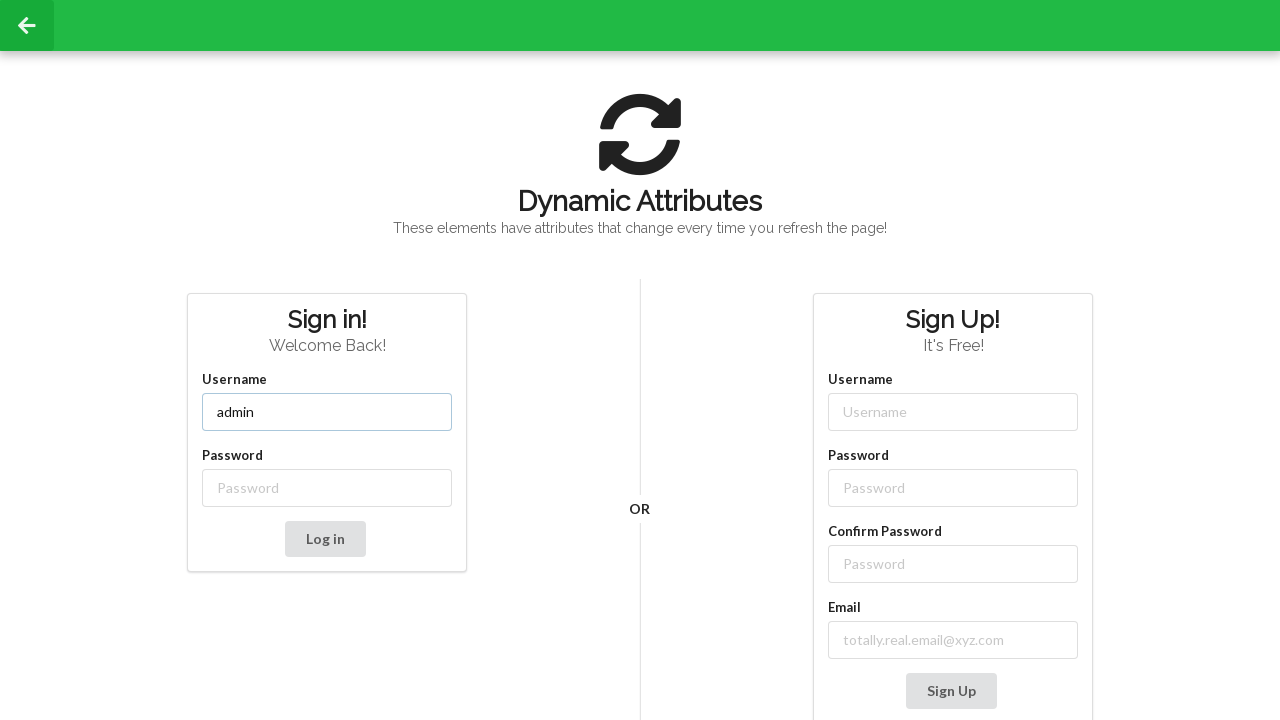

Filled password field with 'password' using dynamic XPath selector on //input[starts-with(@class, 'password-')]
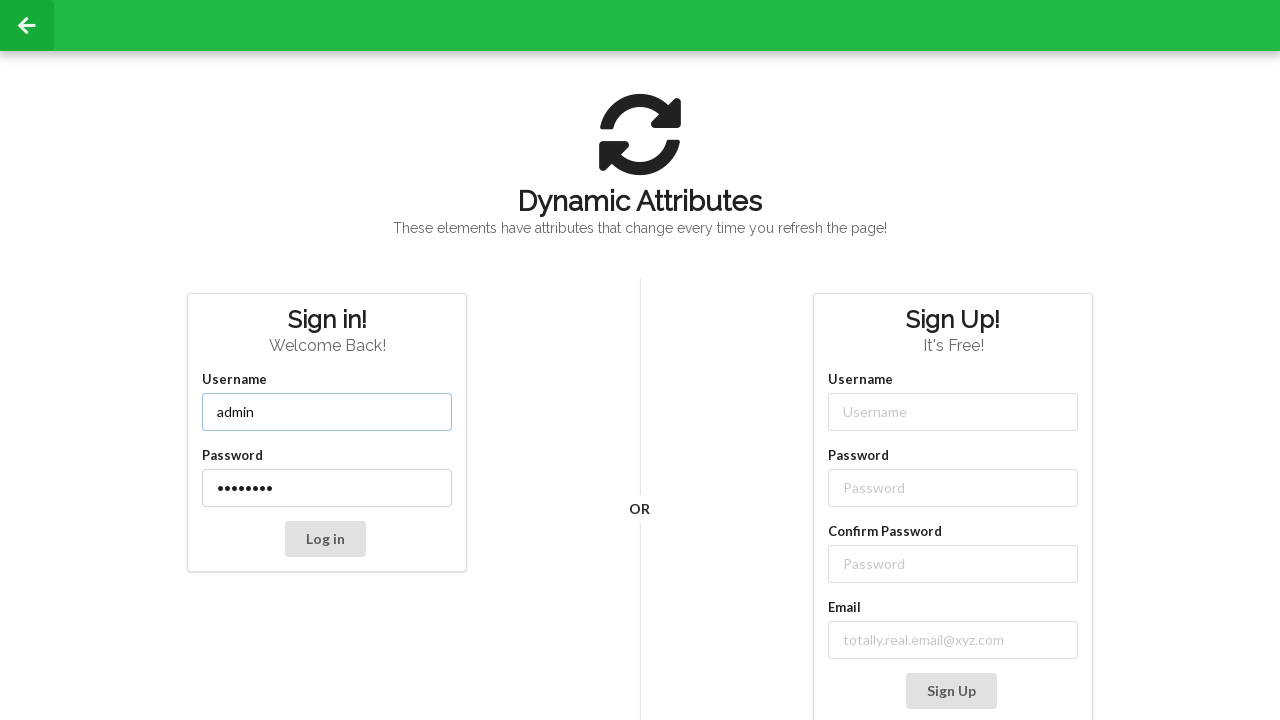

Clicked submit button to submit the form at (325, 539) on xpath=//button[@type='submit']
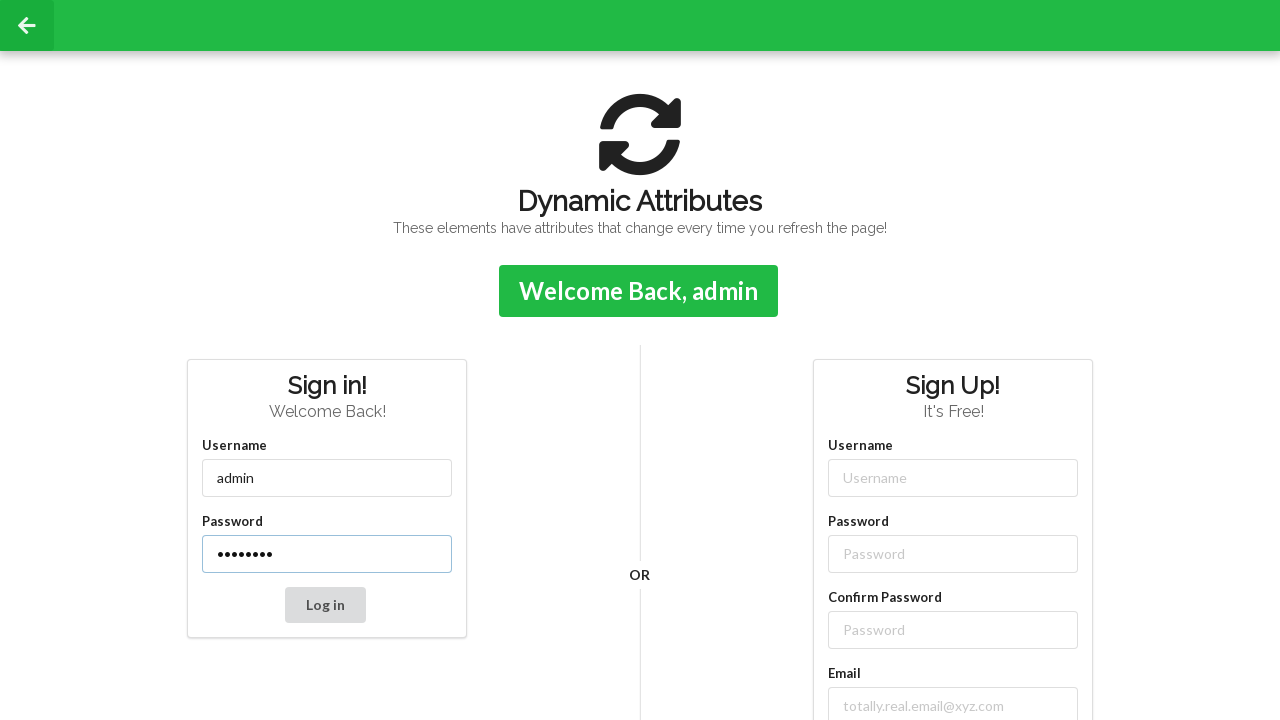

Confirmation message appeared after form submission
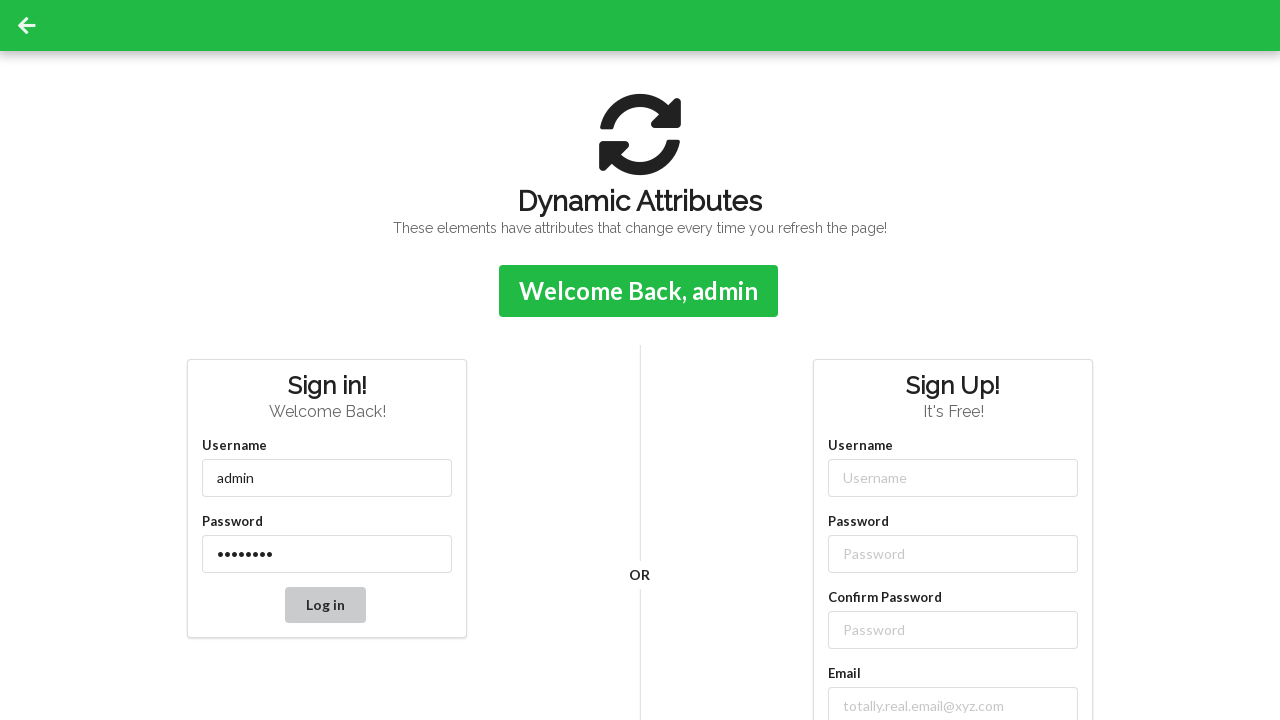

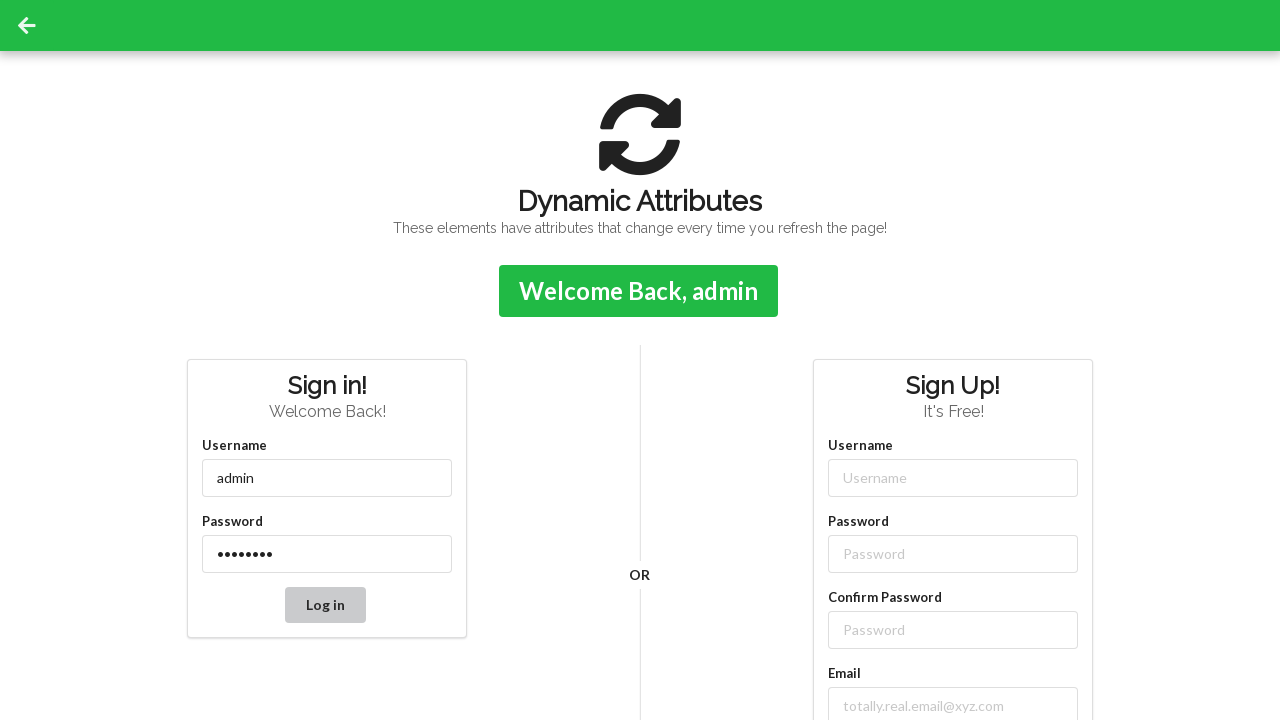